Navigates to BlazeDemo homepage and verifies the background color of the Find Flights button

Starting URL: https://blazedemo.com

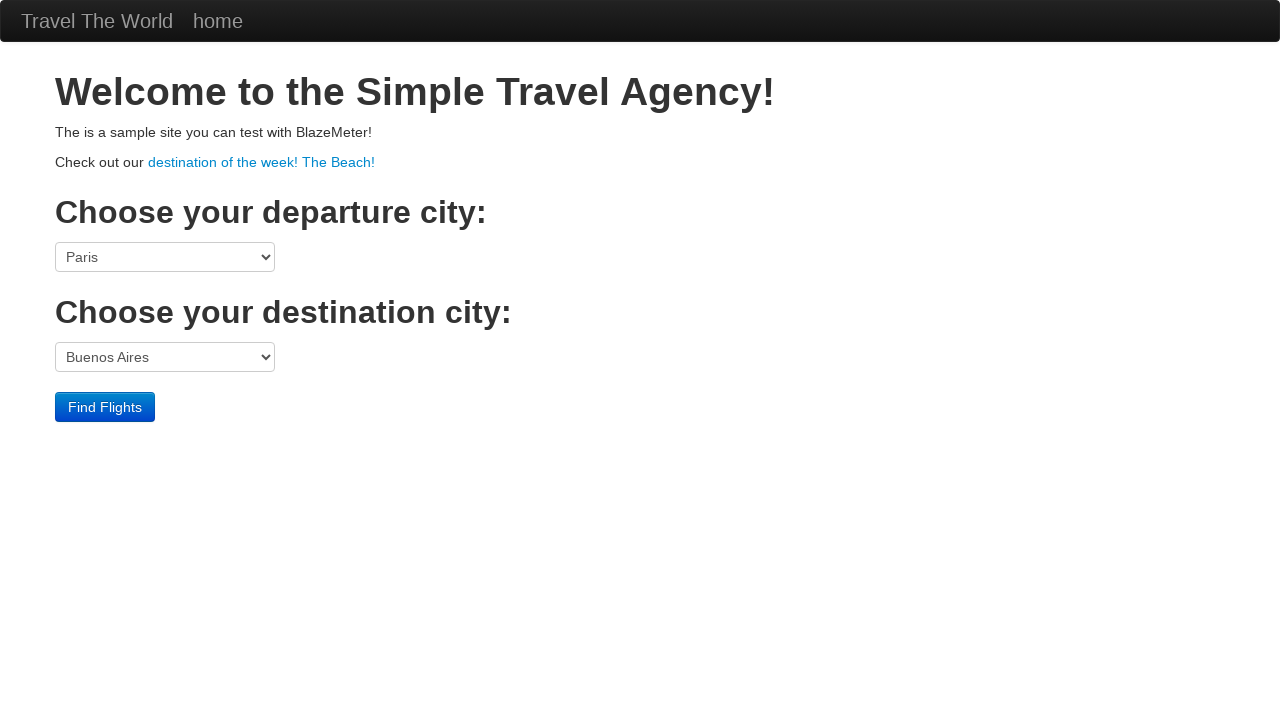

Navigated to BlazeDemo homepage
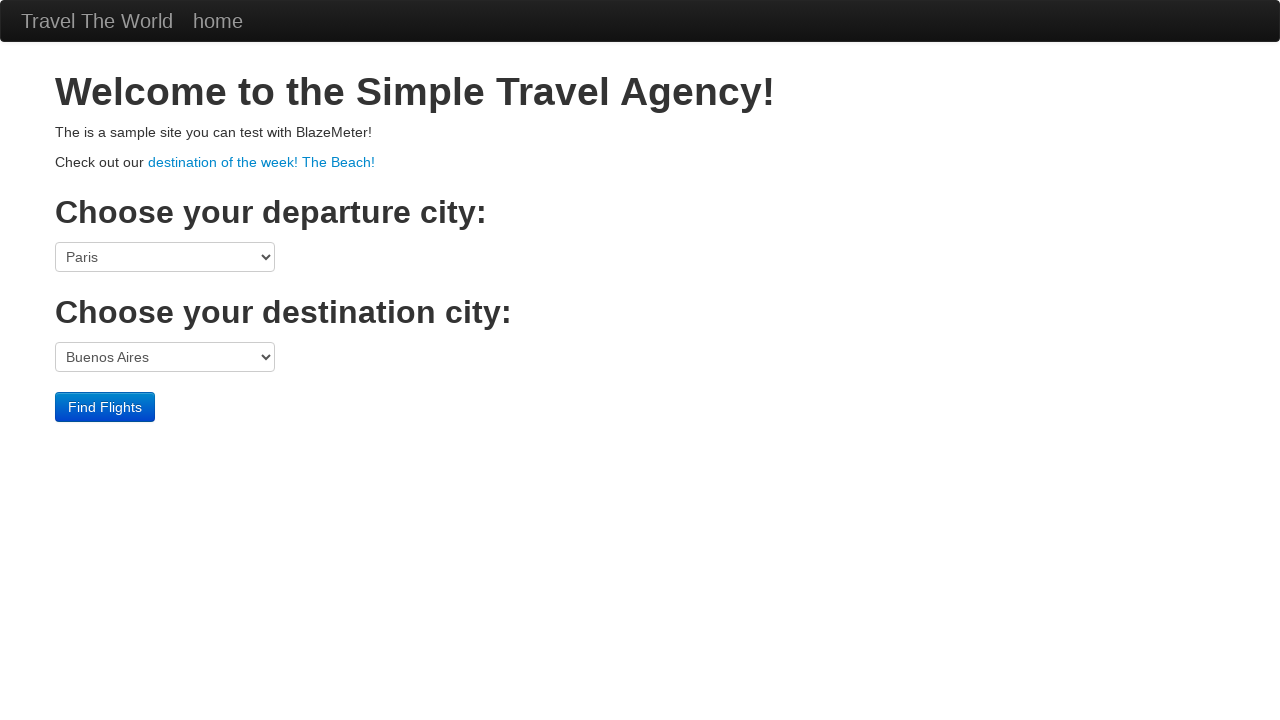

Located the Find Flights button
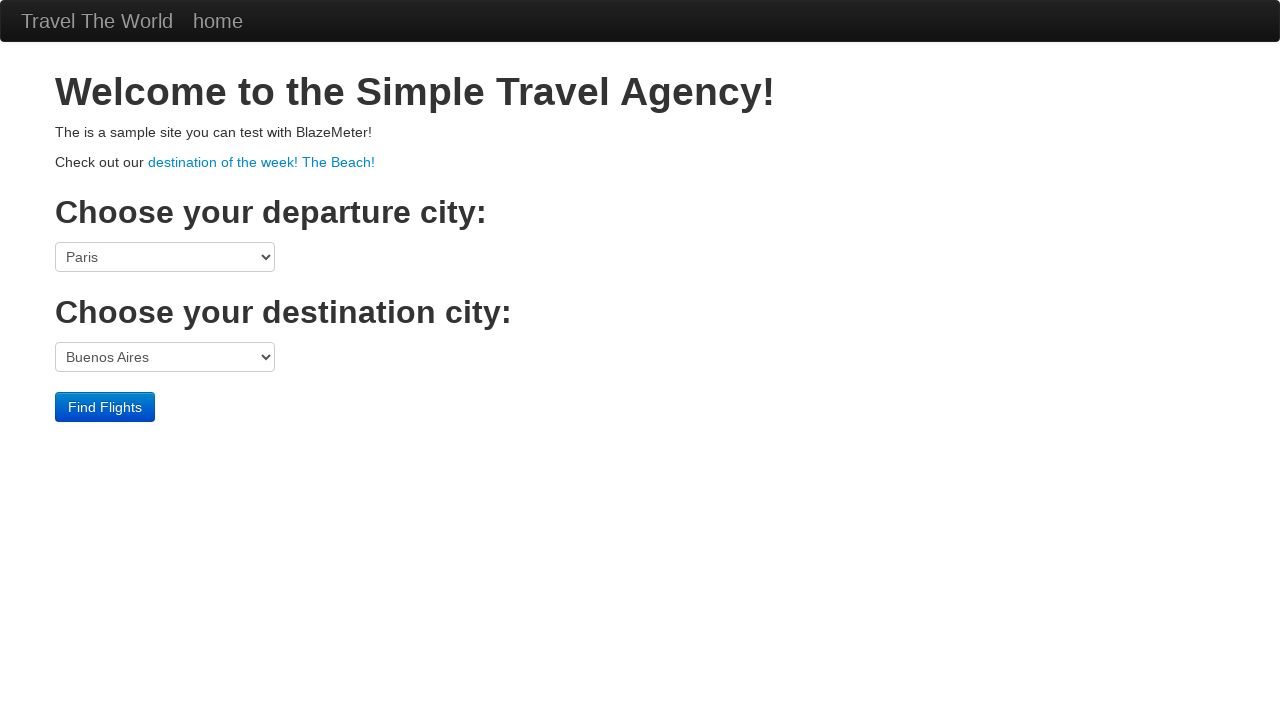

Retrieved background color of Find Flights button: rgb(0, 109, 204)
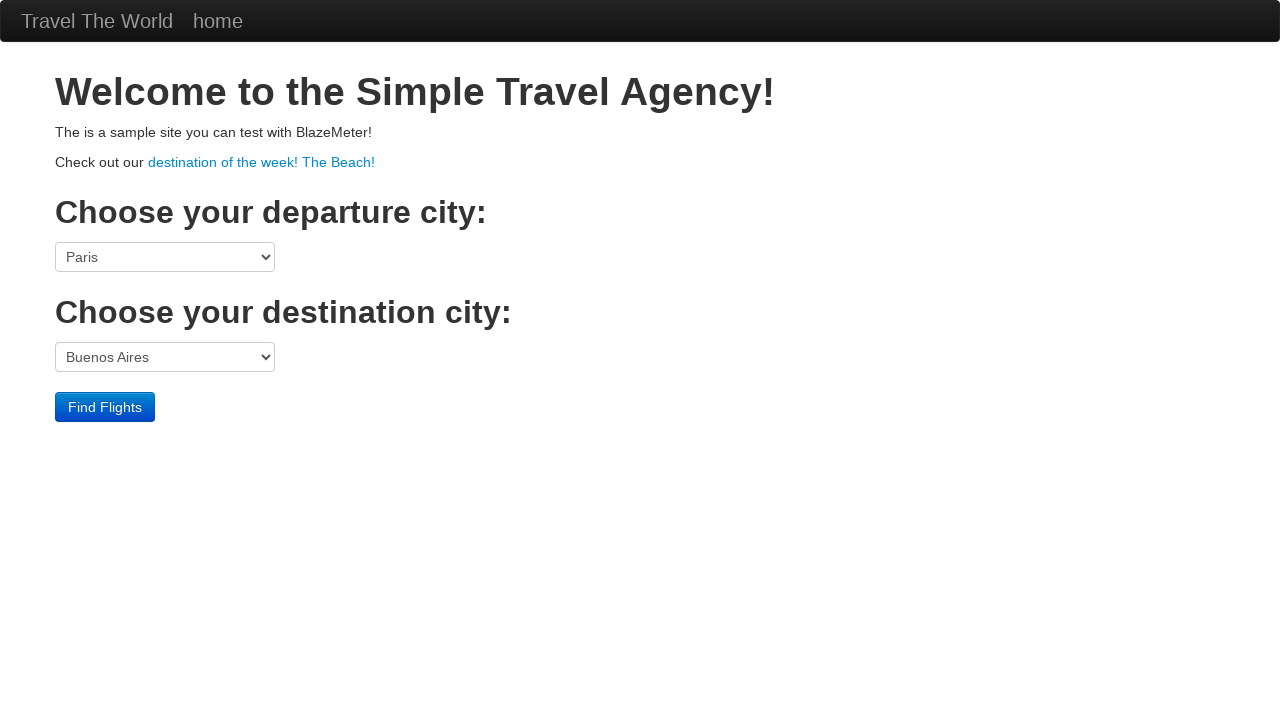

Verified Find Flights button is visible
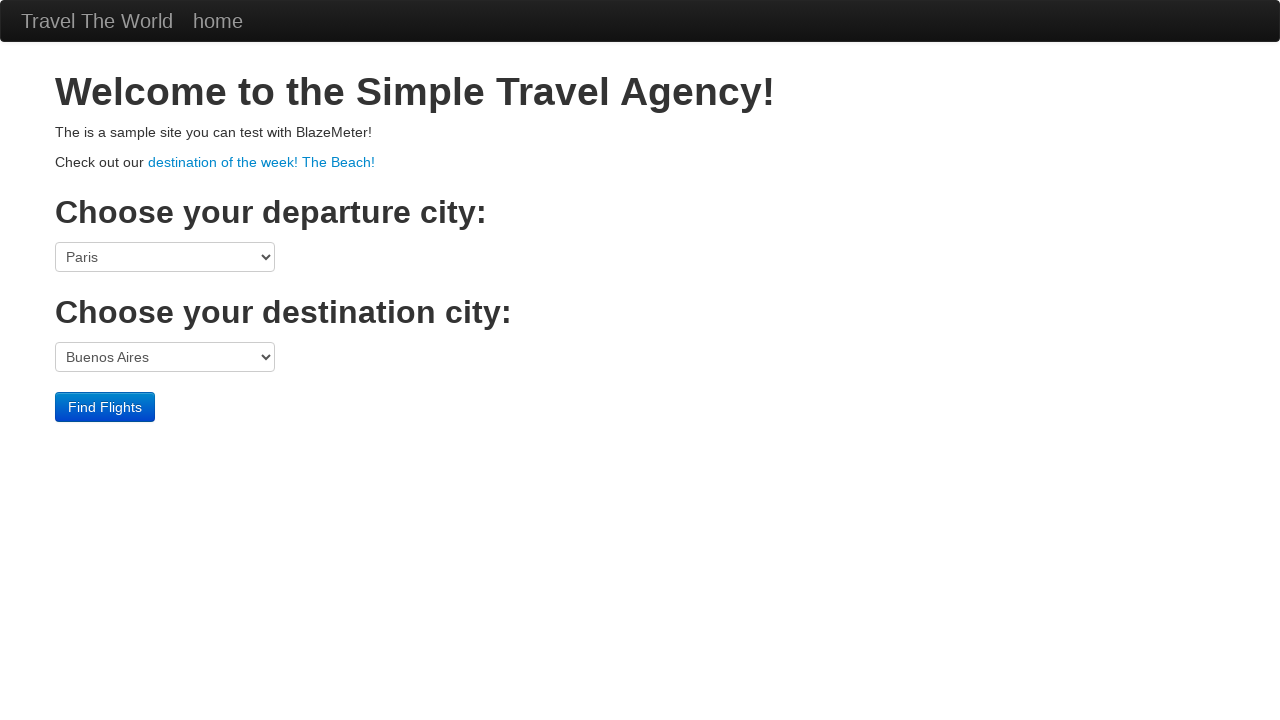

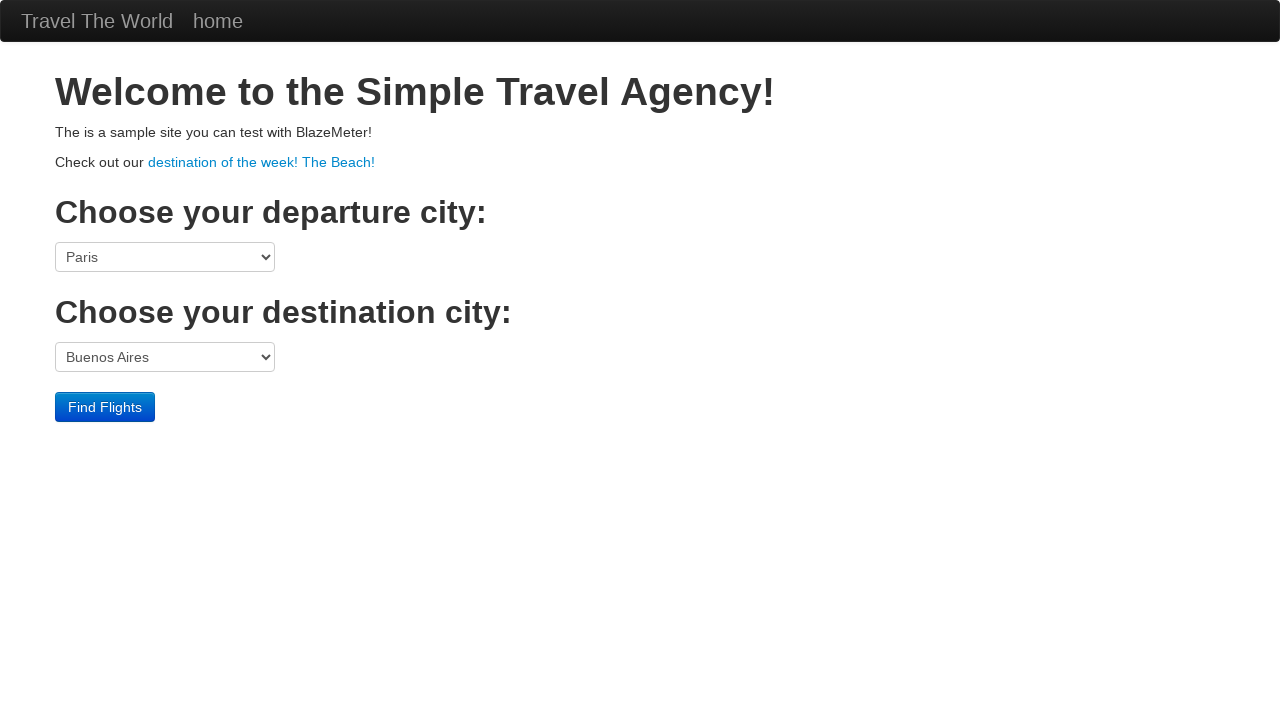